Navigates to a page with alerts and clicks on an alert button to trigger an alert dialog

Starting URL: https://www.leafground.com/alert.xhtml

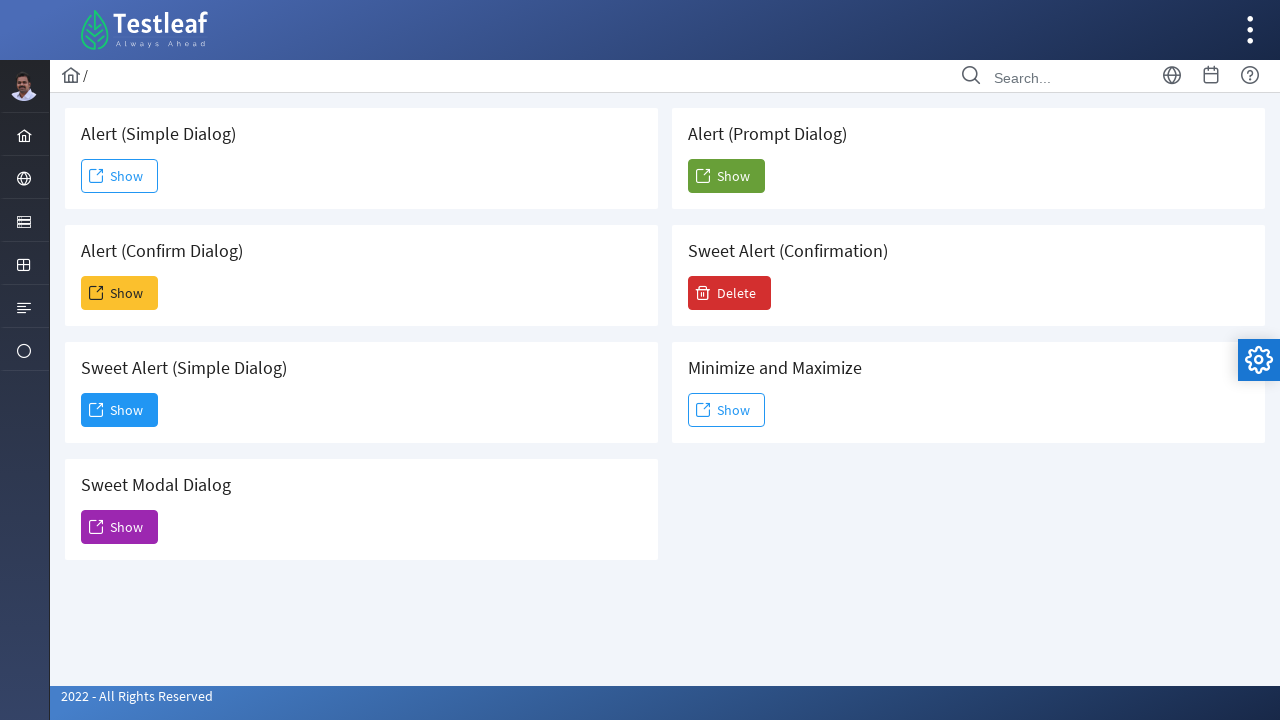

Navigated to alert page at https://www.leafground.com/alert.xhtml
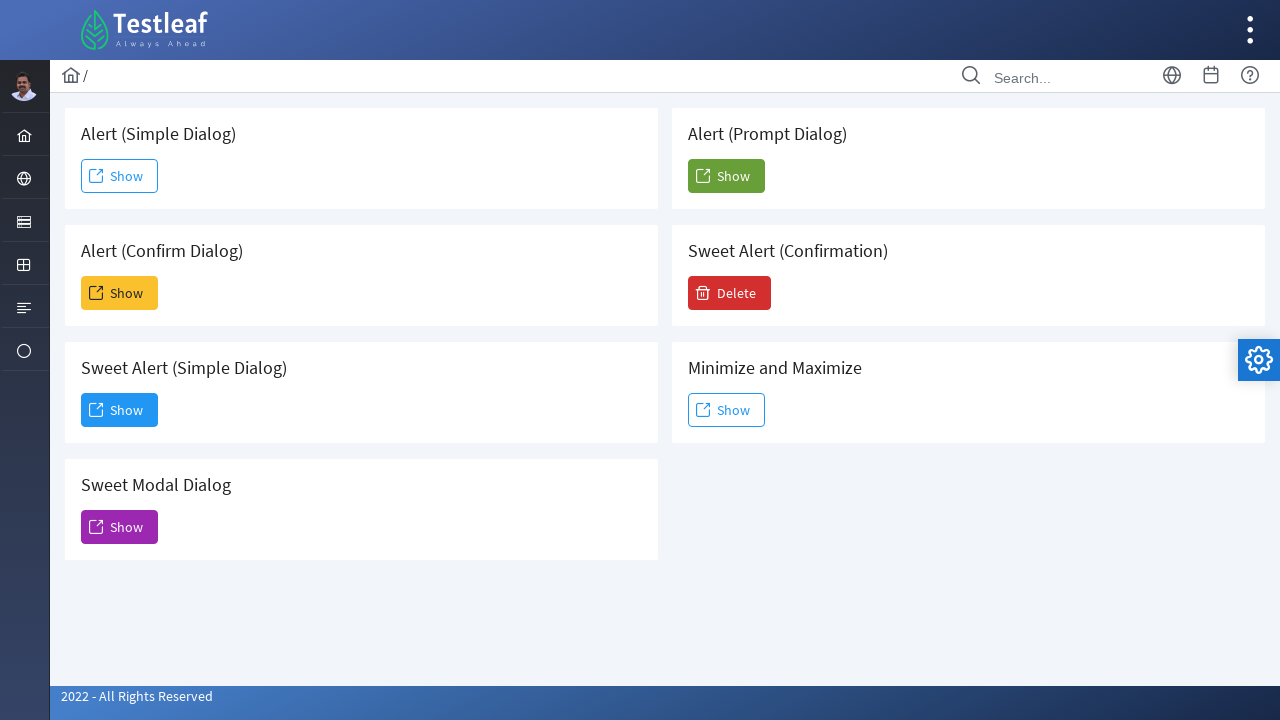

Clicked alert button to trigger alert dialog at (120, 176) on #j_idt88\:j_idt91
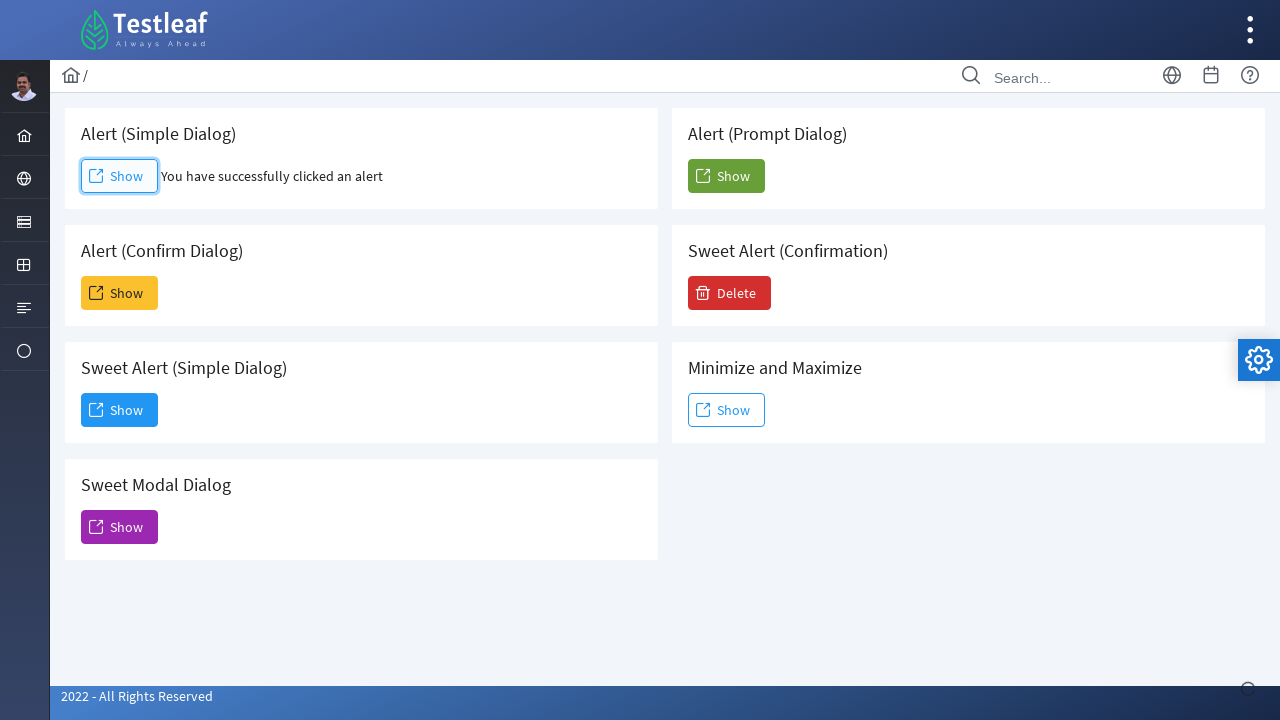

Set up dialog handler to accept alert
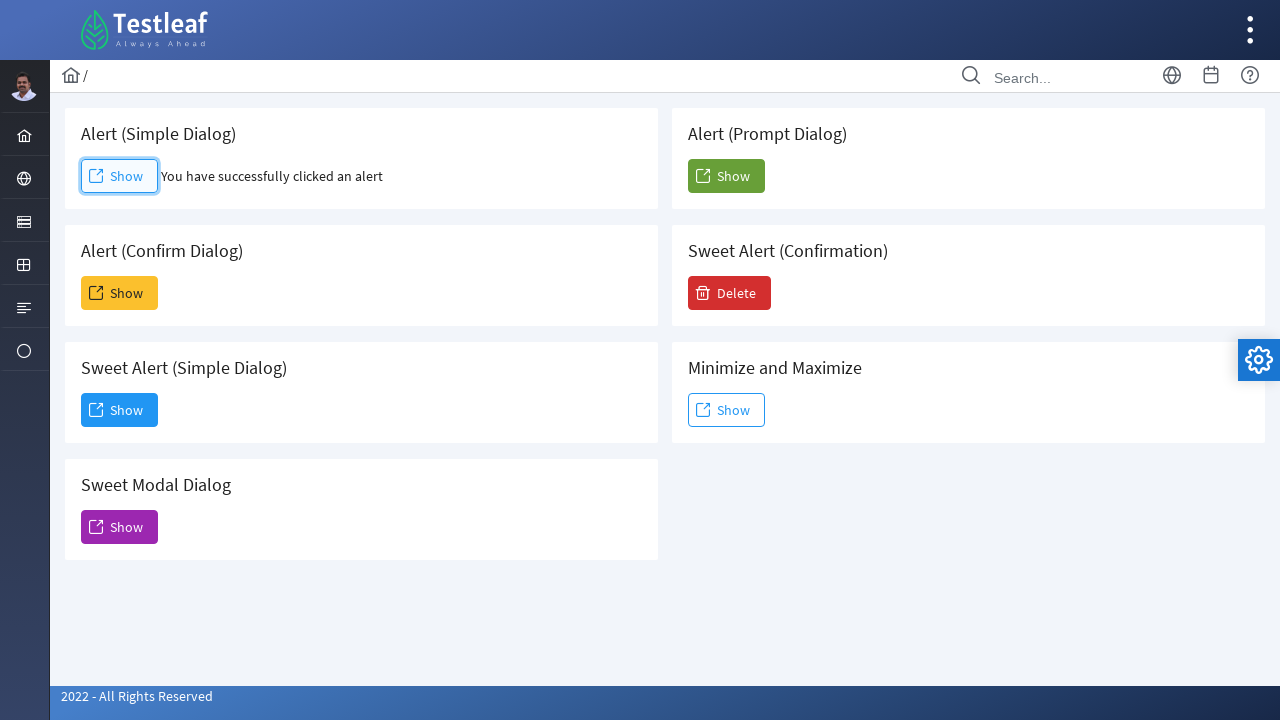

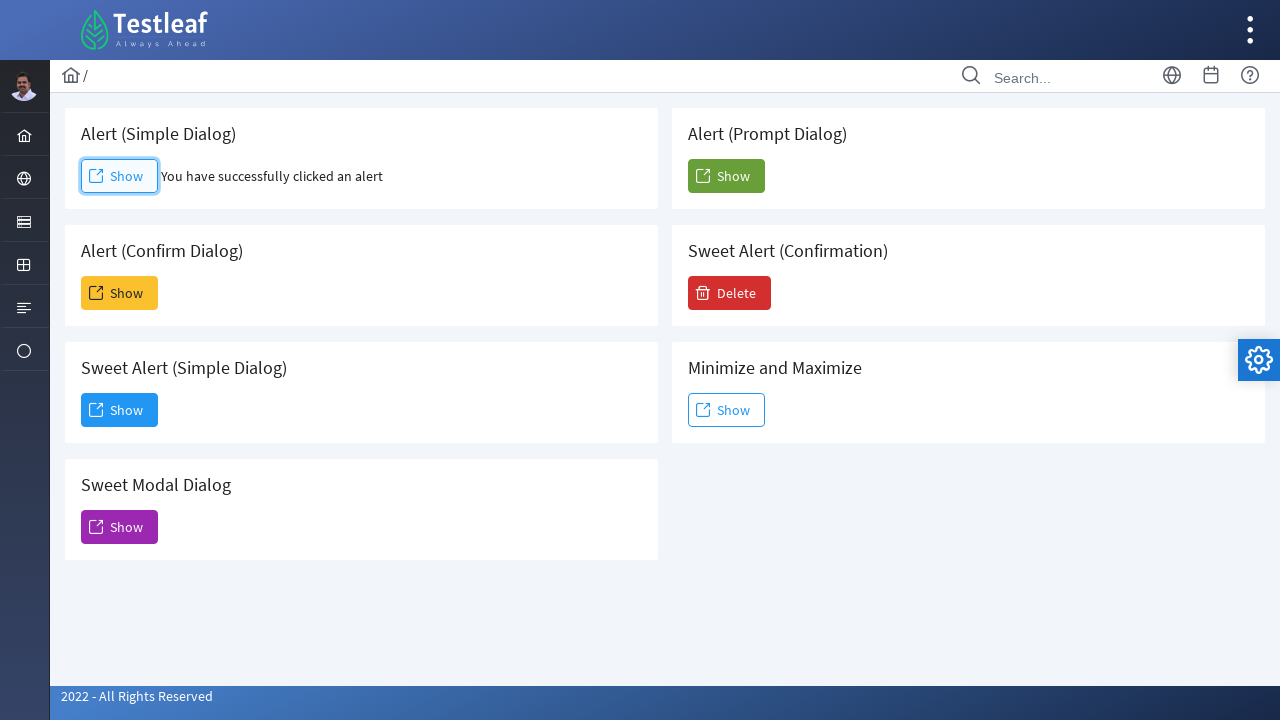